Tests dynamic controls functionality by toggling a checkbox visibility and then selecting the checkbox once it reappears

Starting URL: https://v1.training-support.net/selenium/dynamic-controls

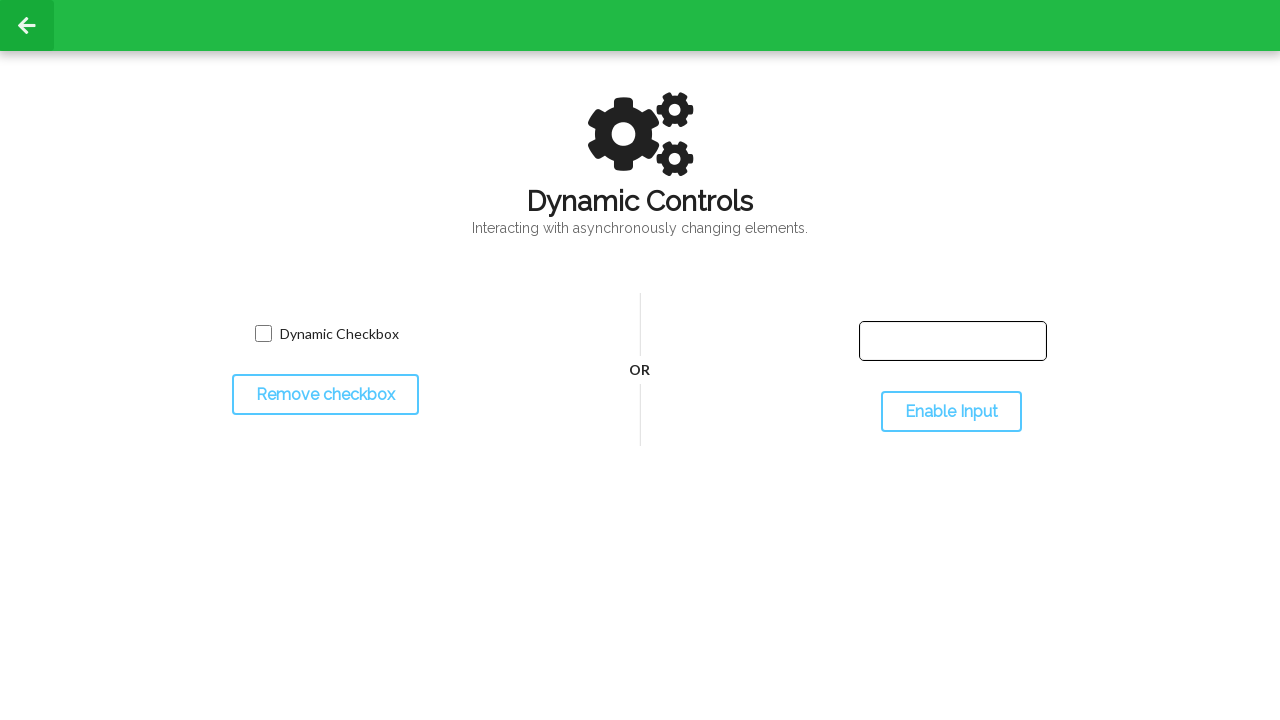

Clicked checkbox toggle button to hide checkbox at (325, 395) on #toggleCheckbox
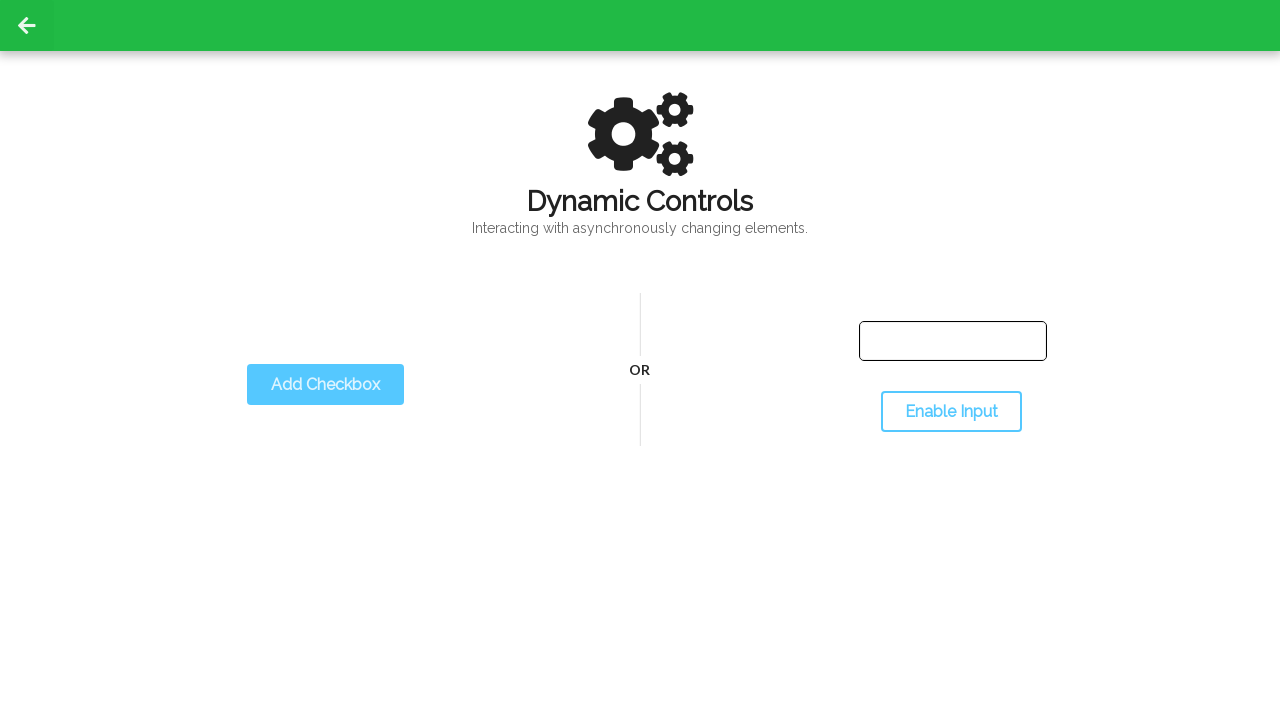

Waited for checkbox to disappear
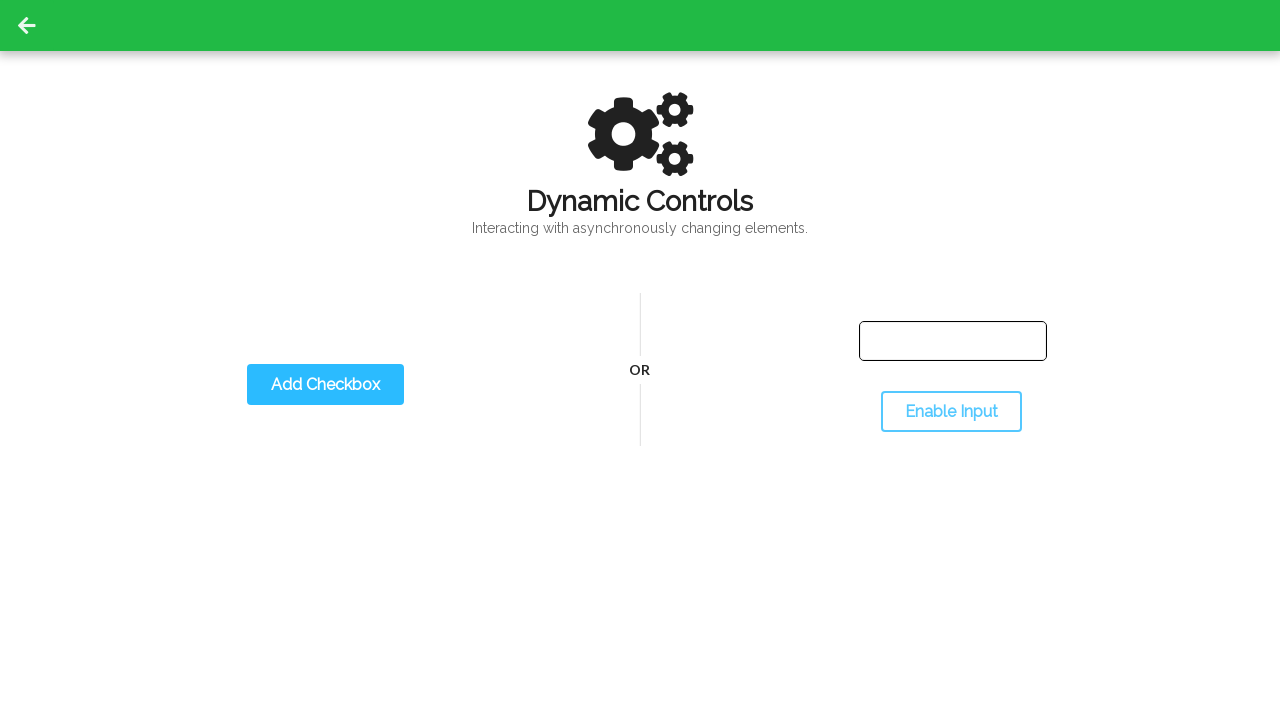

Clicked checkbox toggle button again to show checkbox at (325, 385) on #toggleCheckbox
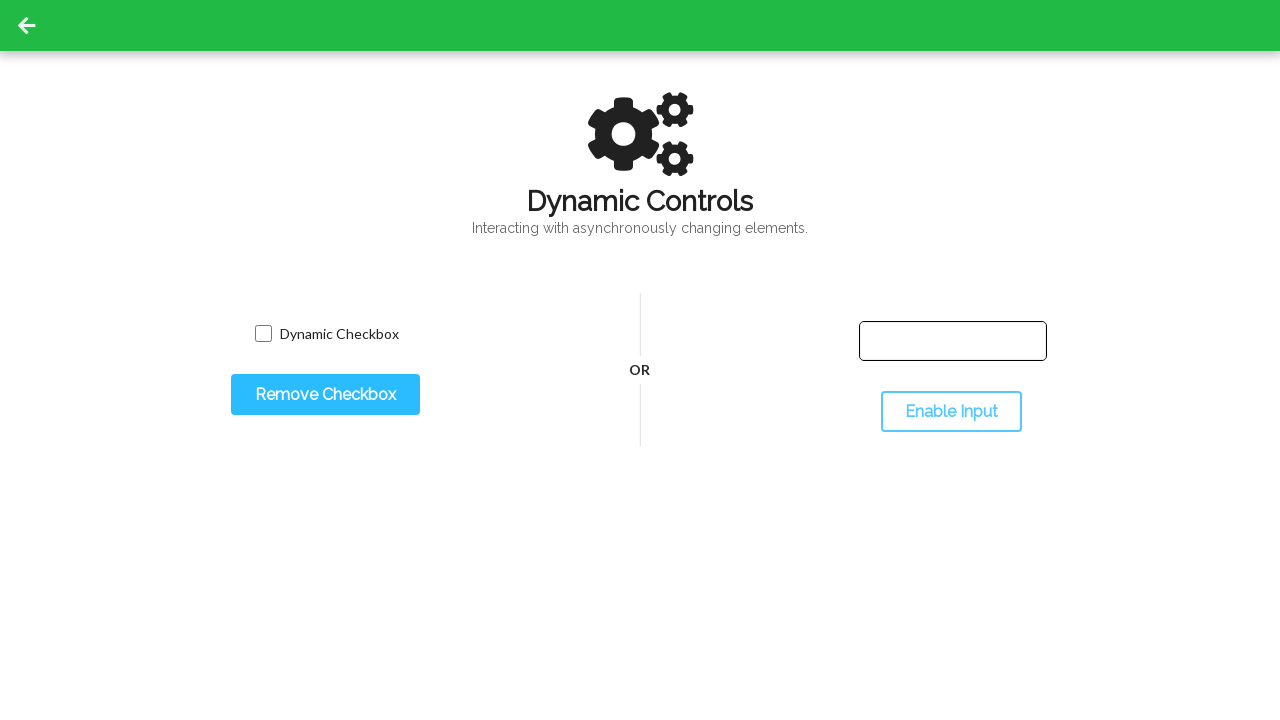

Waited for checkbox to become visible again
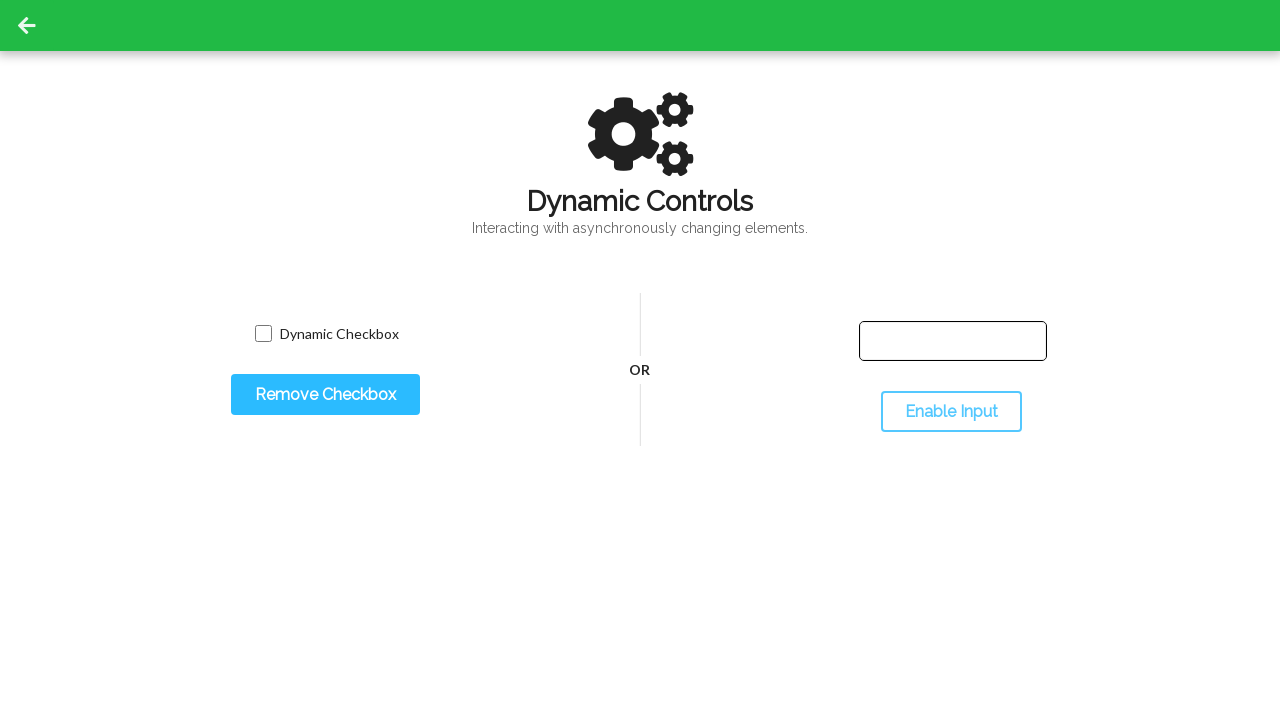

Clicked checkbox to select it at (263, 334) on #dynamicCheckbox
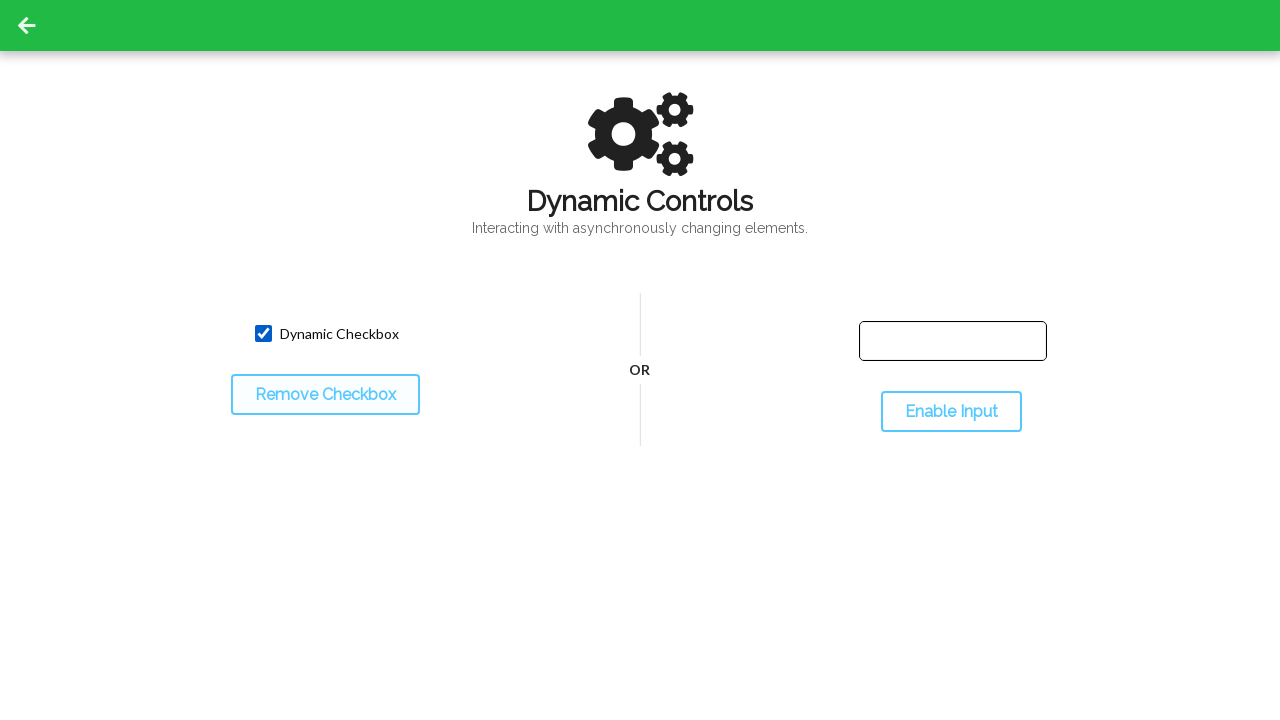

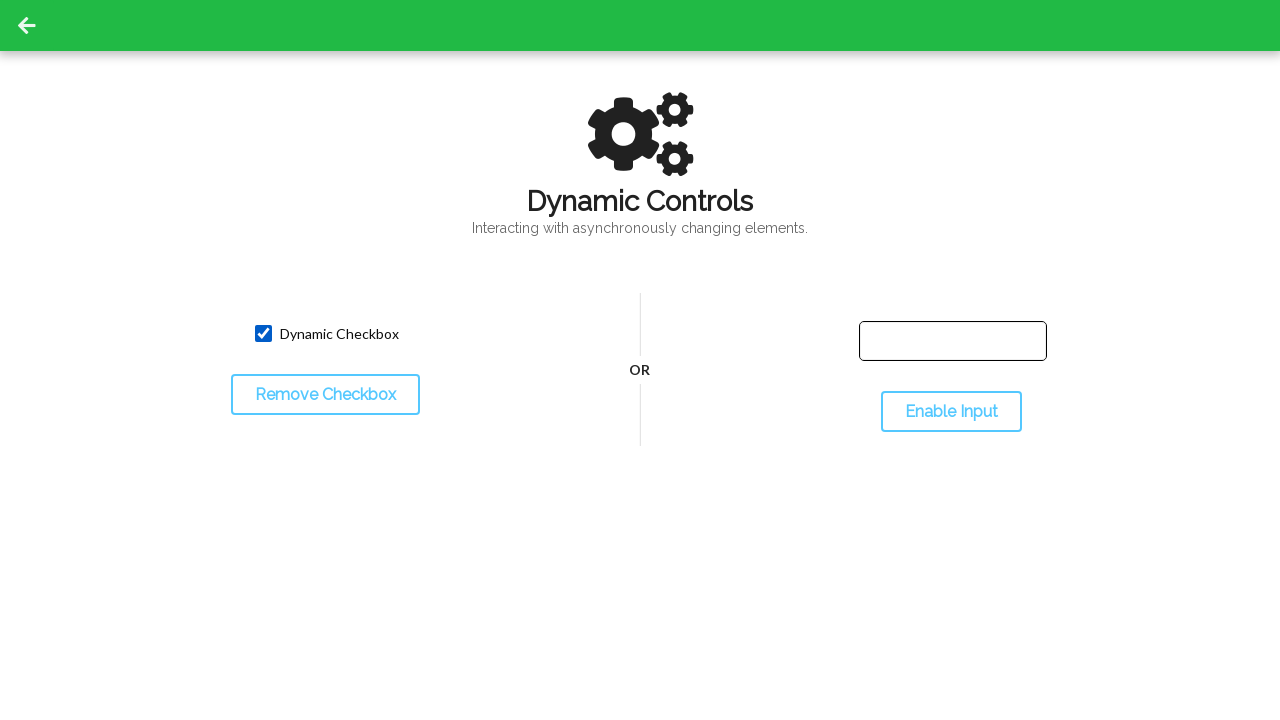